Tests a progress bar UI component by clicking the Start button, monitoring the progress until it reaches 30%, then clicking Stop to halt the progress.

Starting URL: http://uitestingplayground.com/progressbar

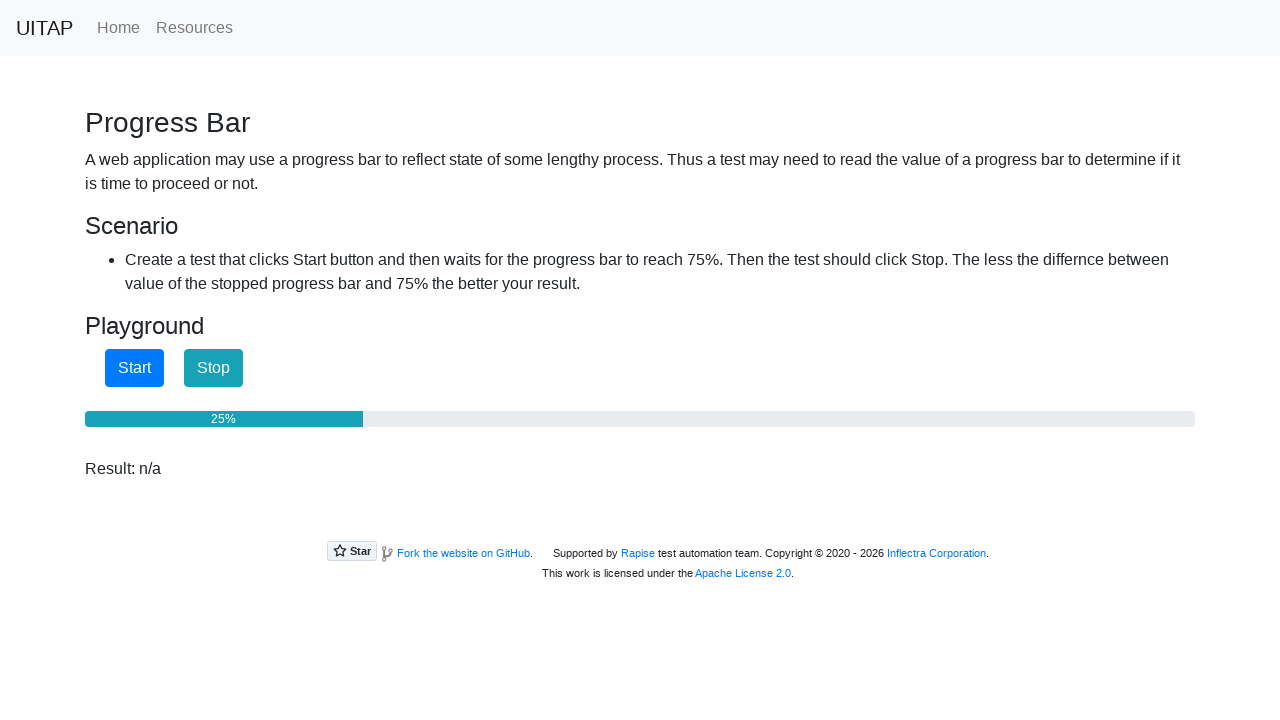

Located progress bar element
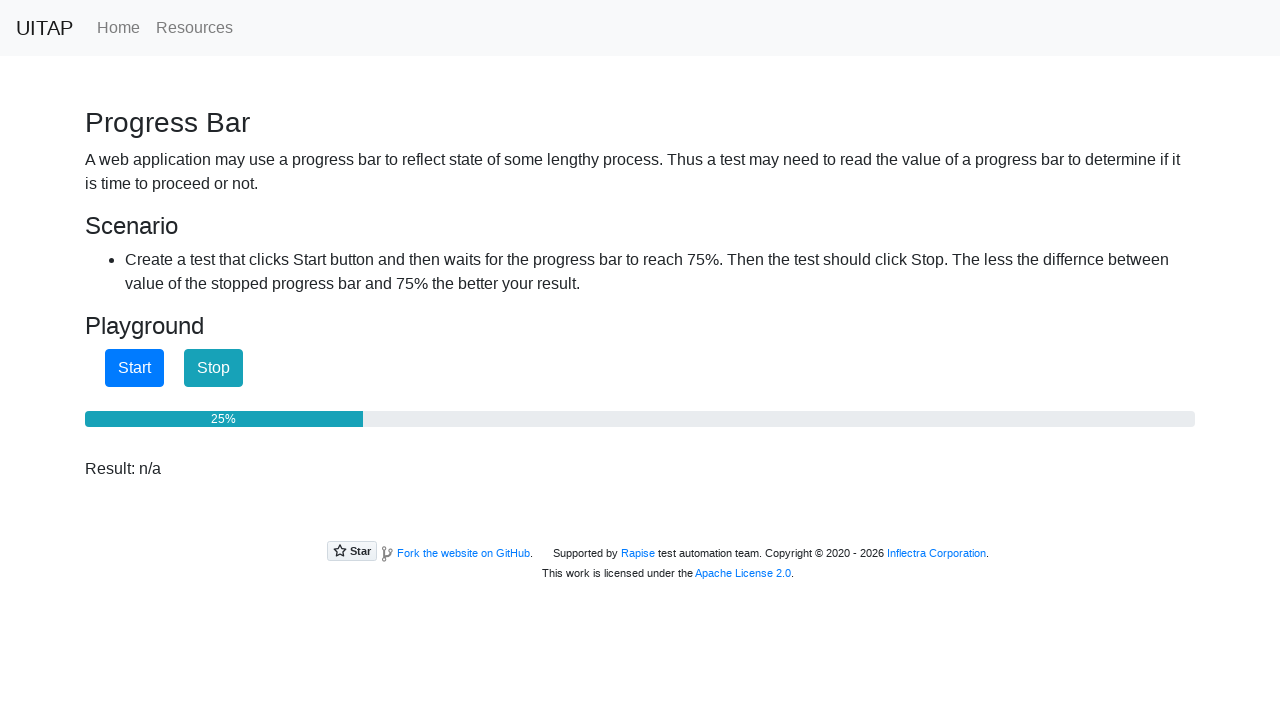

Located Start button
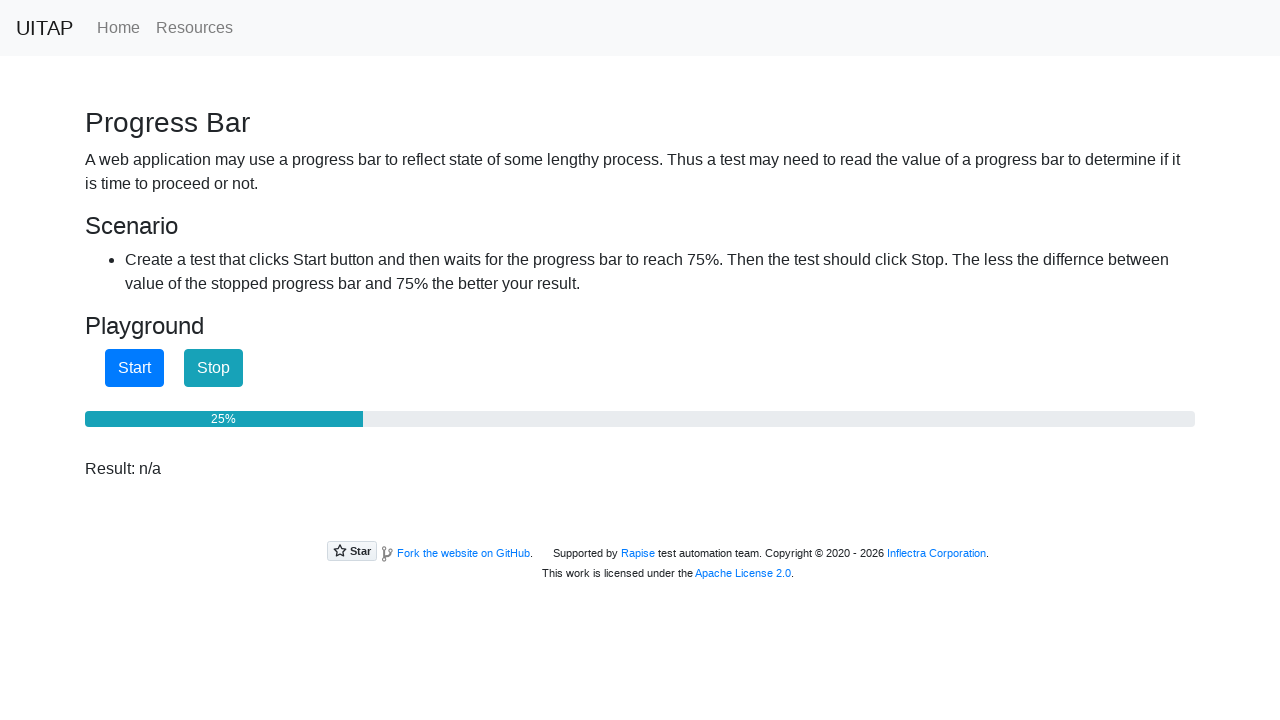

Located Stop button
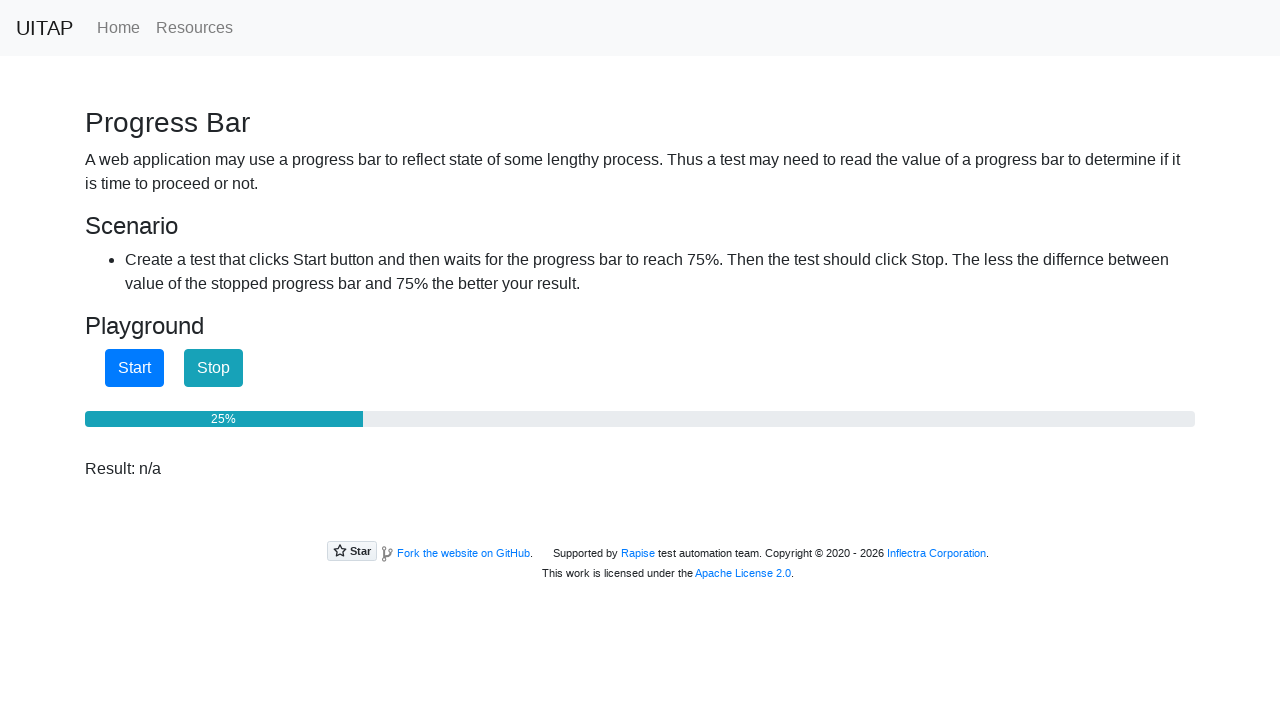

Clicked Start button to begin progress at (134, 368) on internal:role=button[name="Start"i]
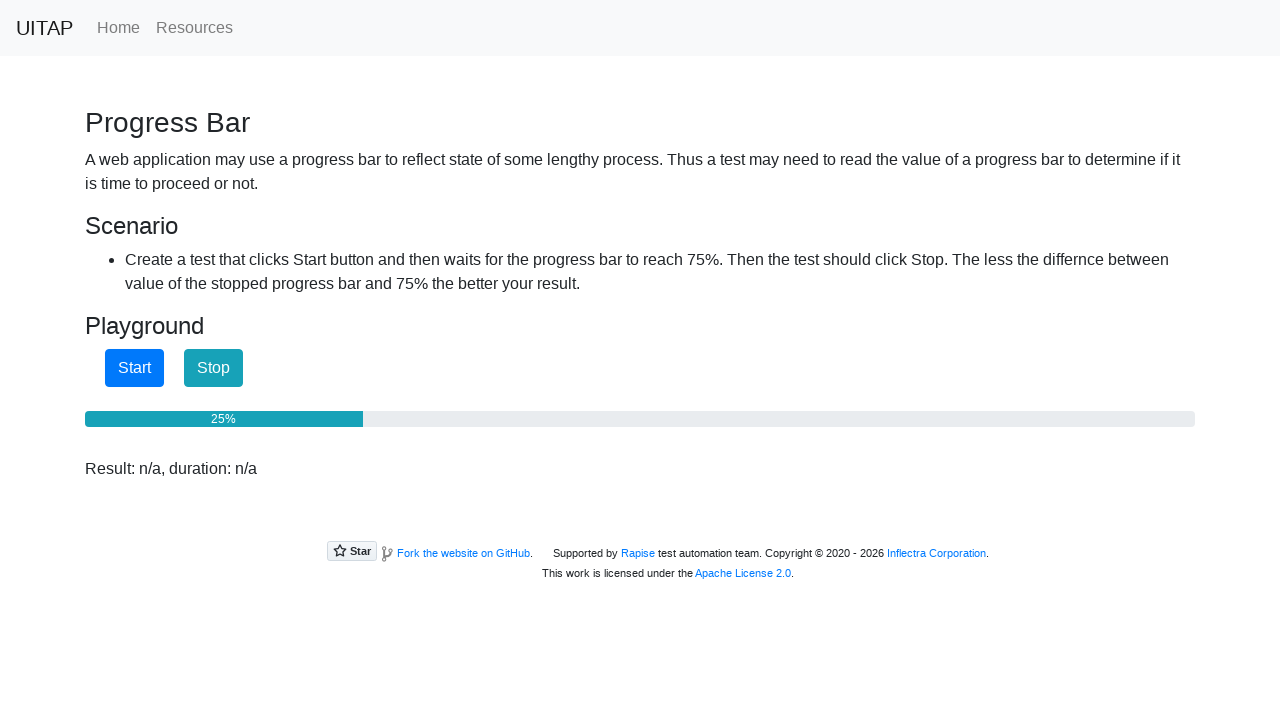

Progress bar value: 25%
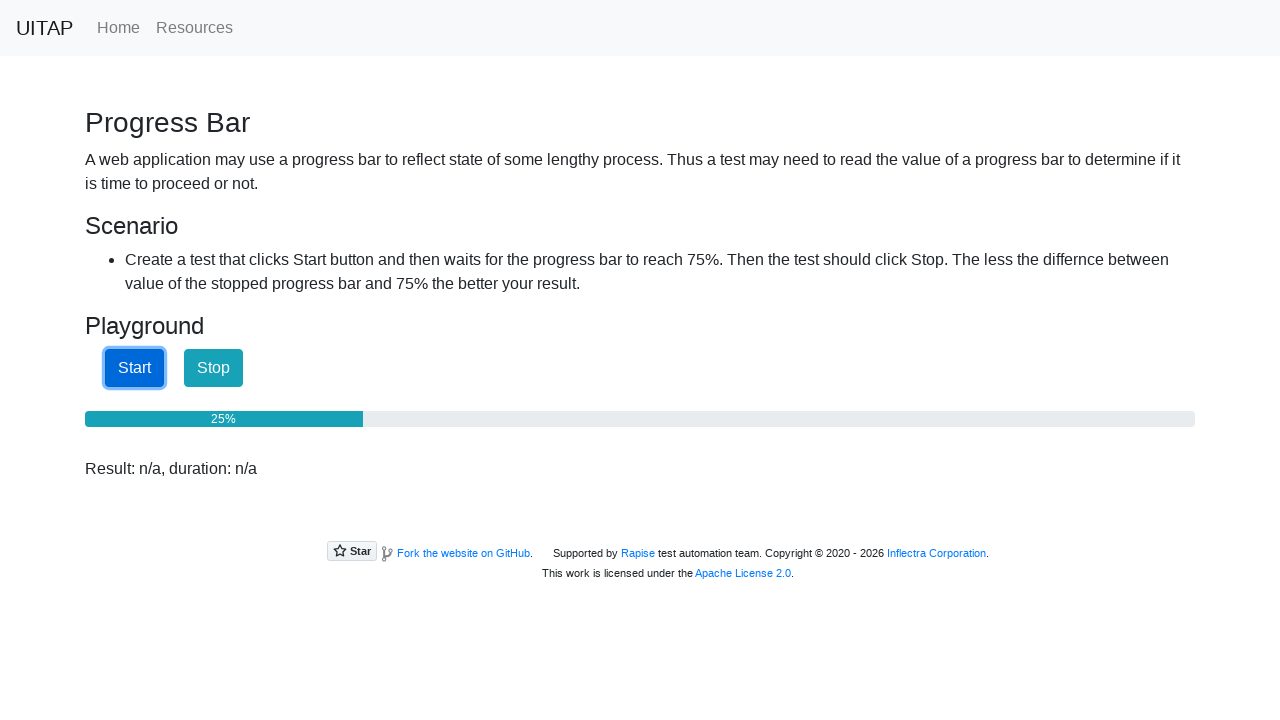

Progress bar value: 25%
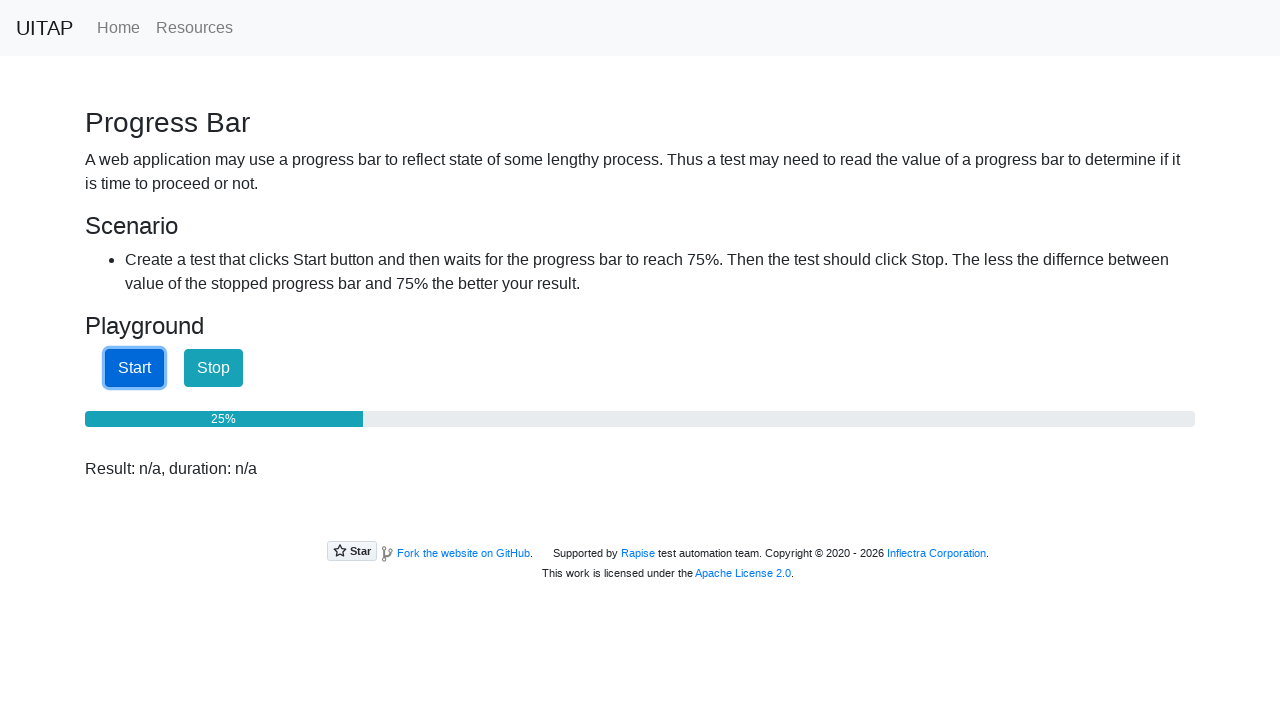

Progress bar value: 25%
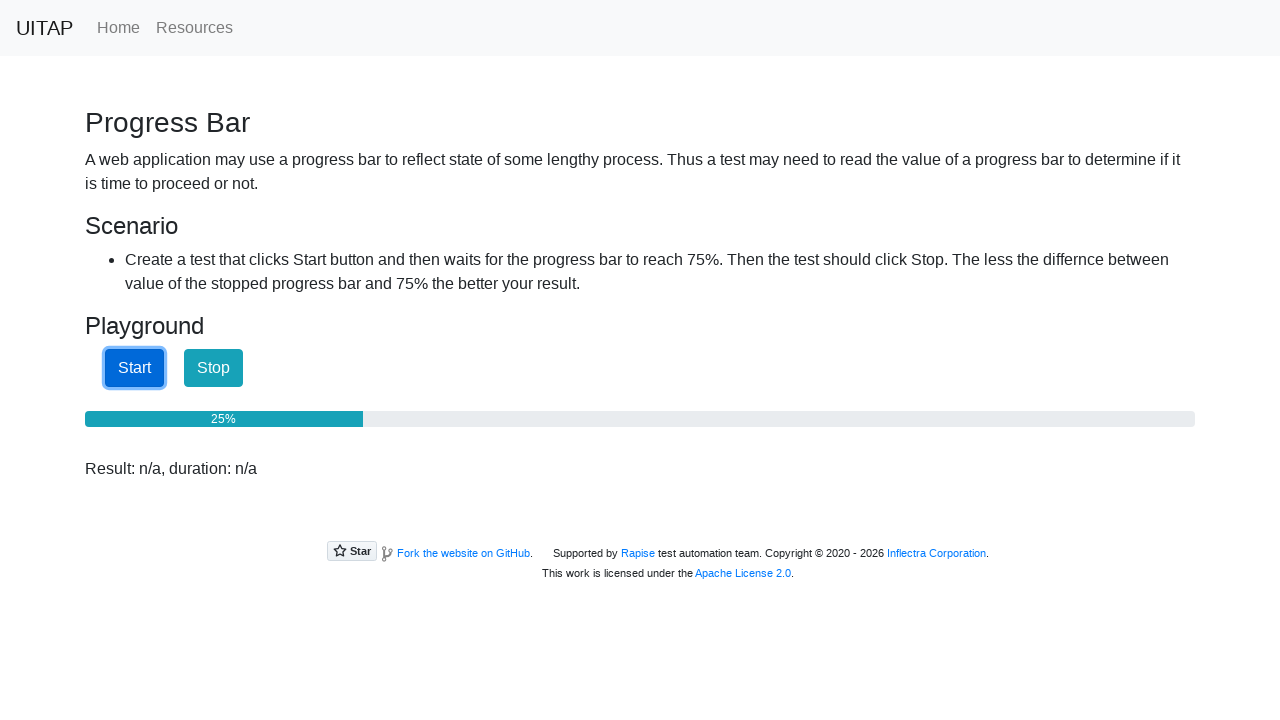

Progress bar value: 25%
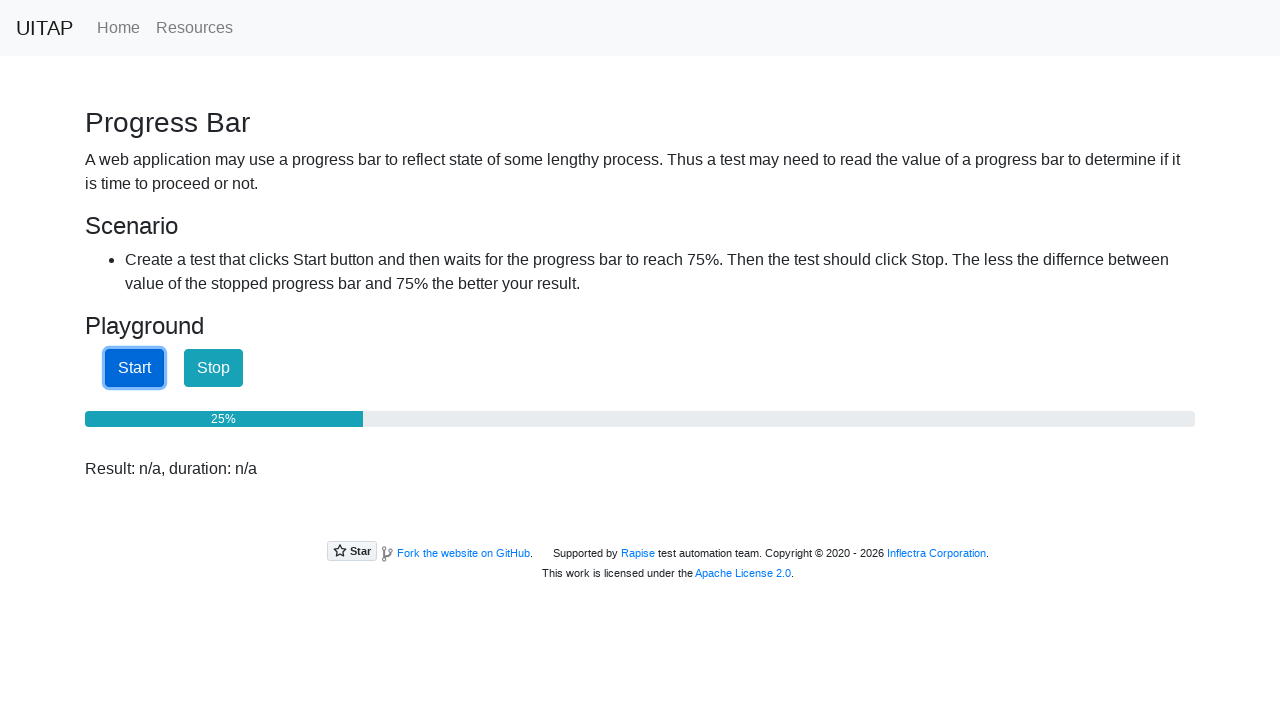

Progress bar value: 25%
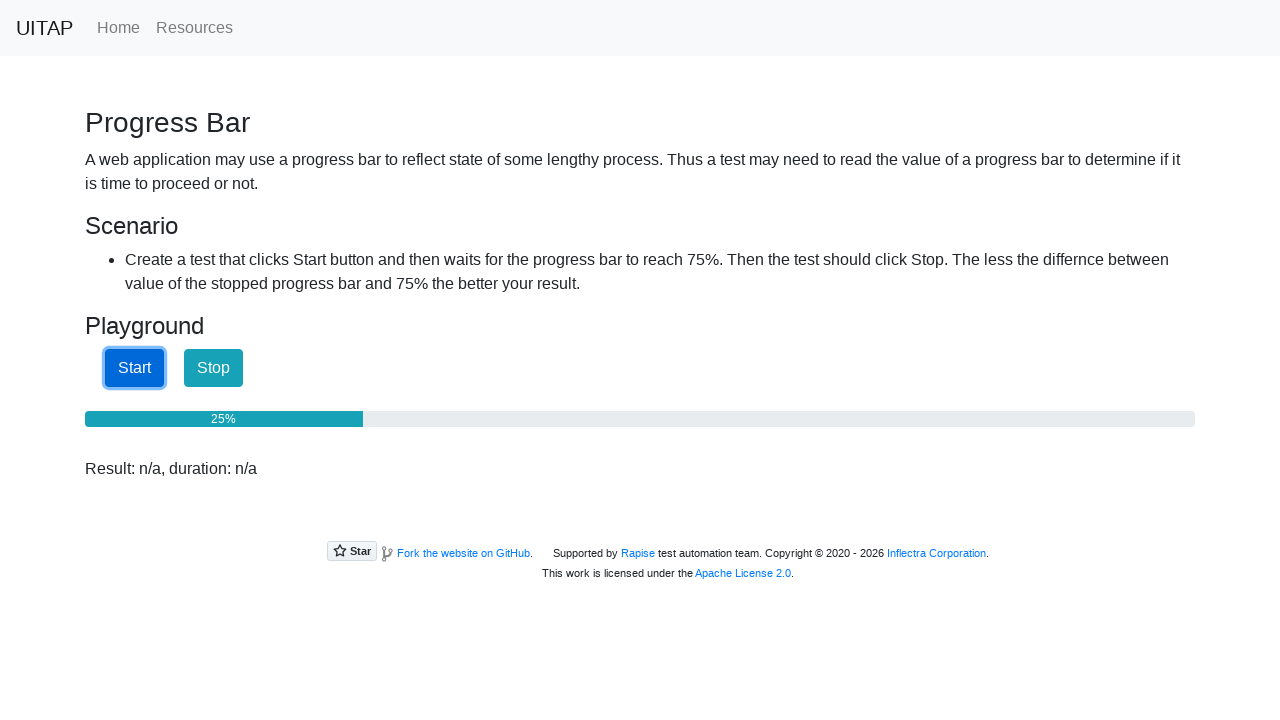

Progress bar value: 25%
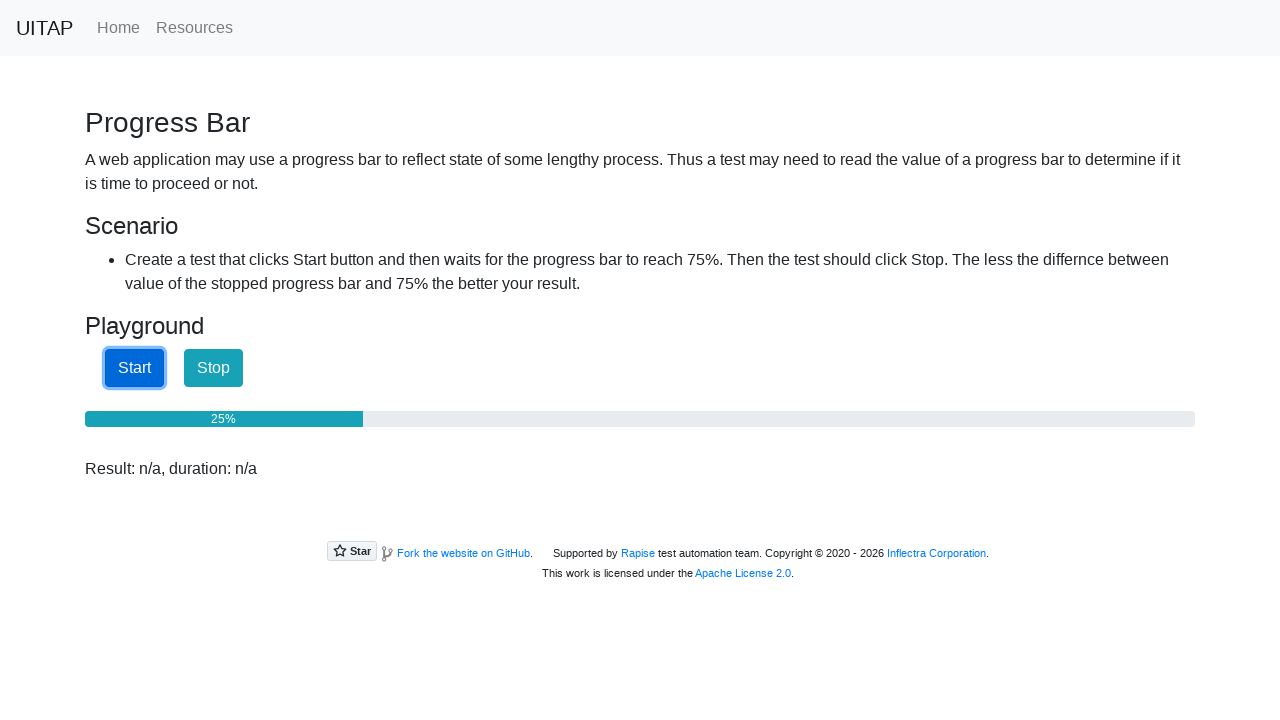

Progress bar value: 25%
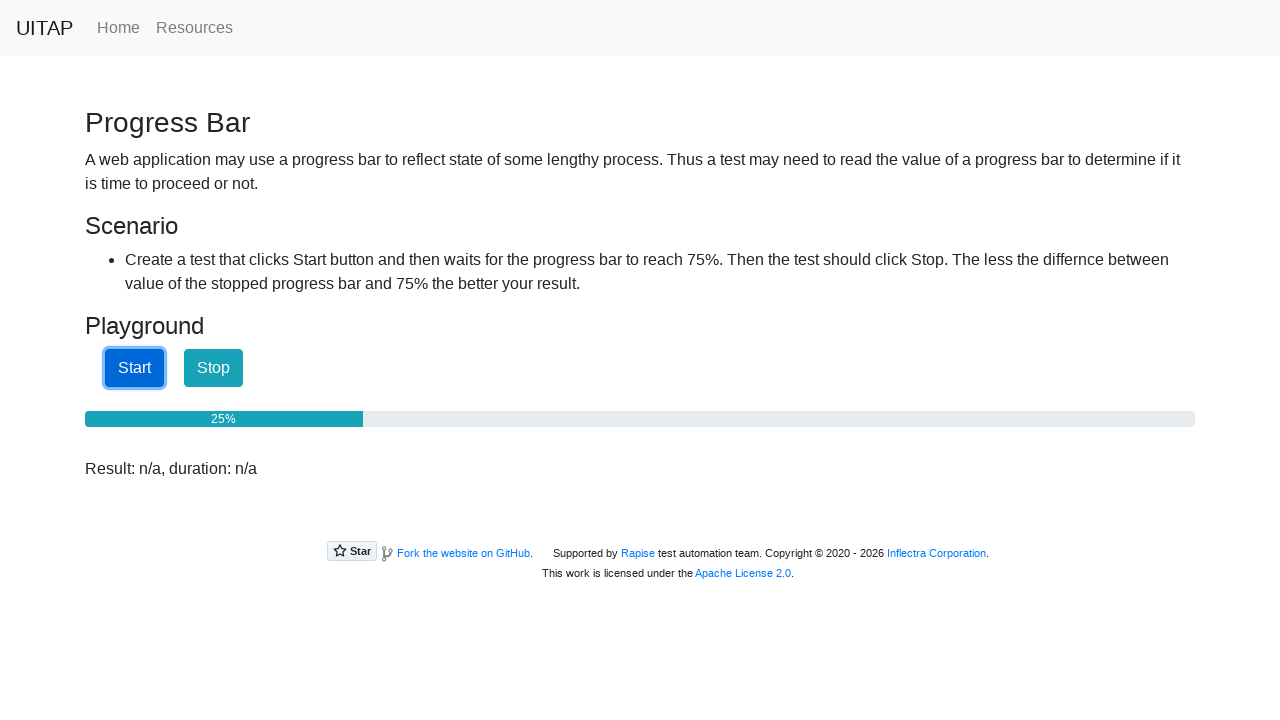

Progress bar value: 25%
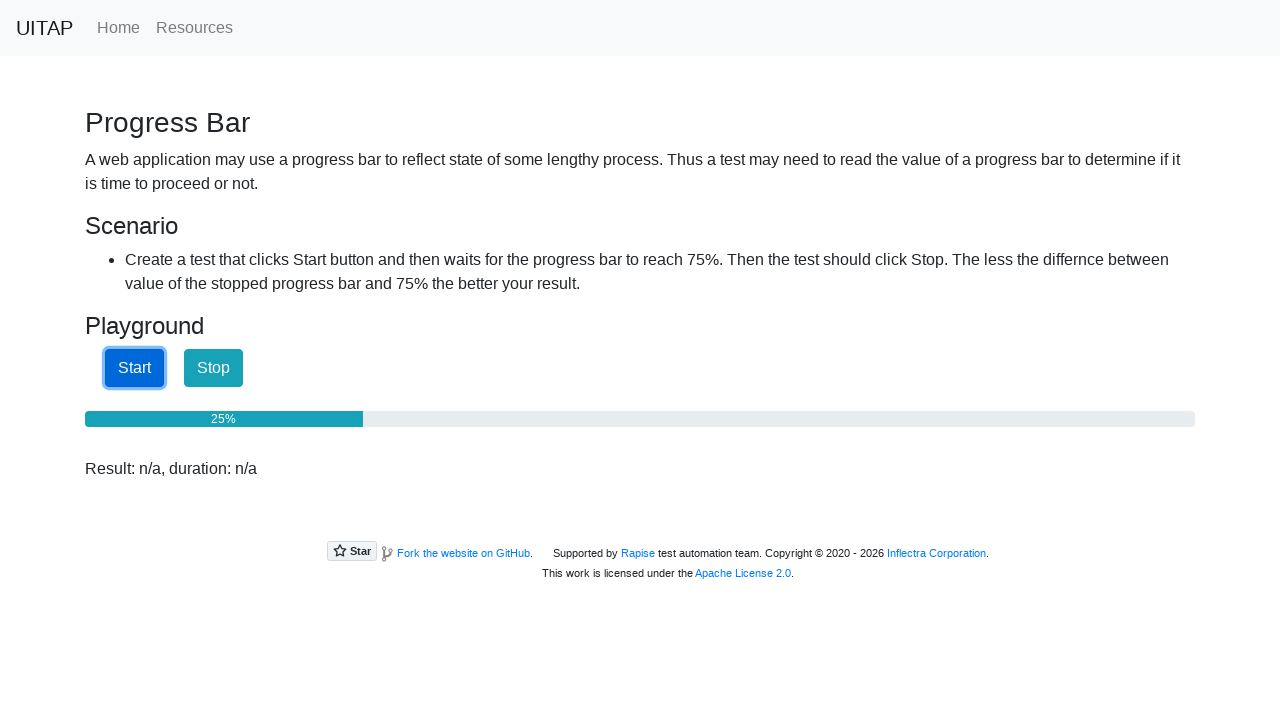

Progress bar value: 26%
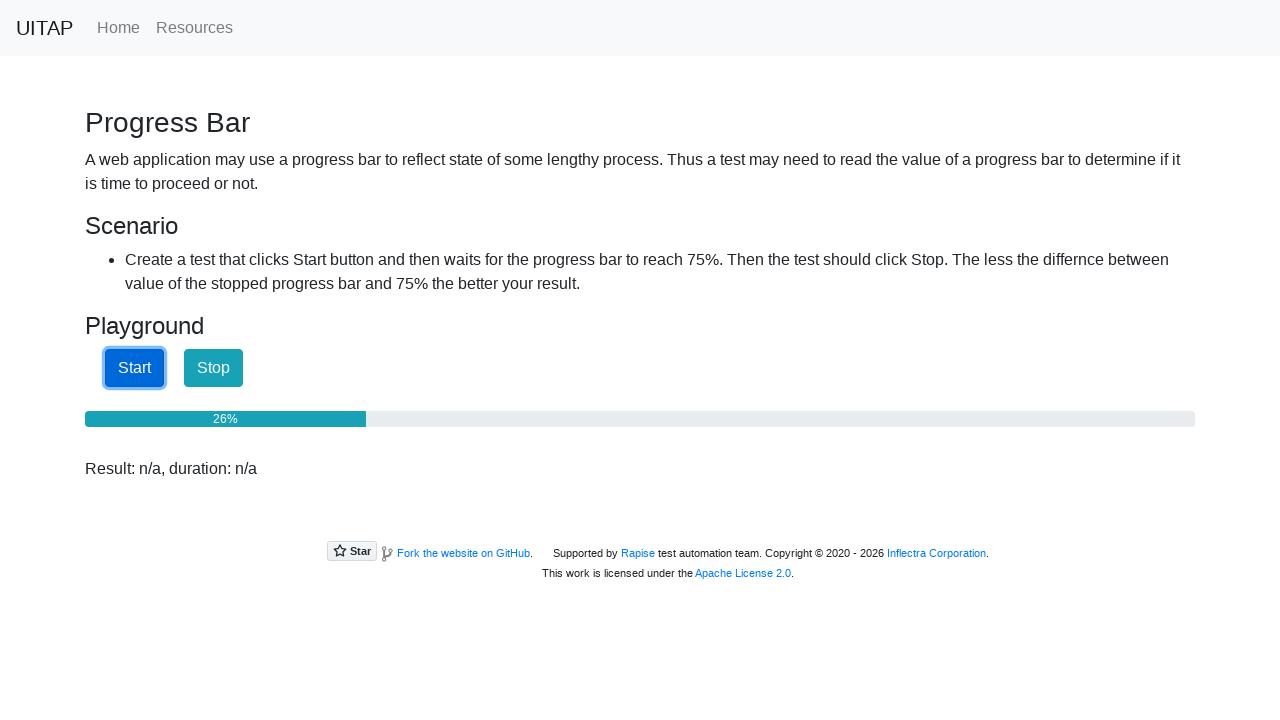

Progress bar value: 27%
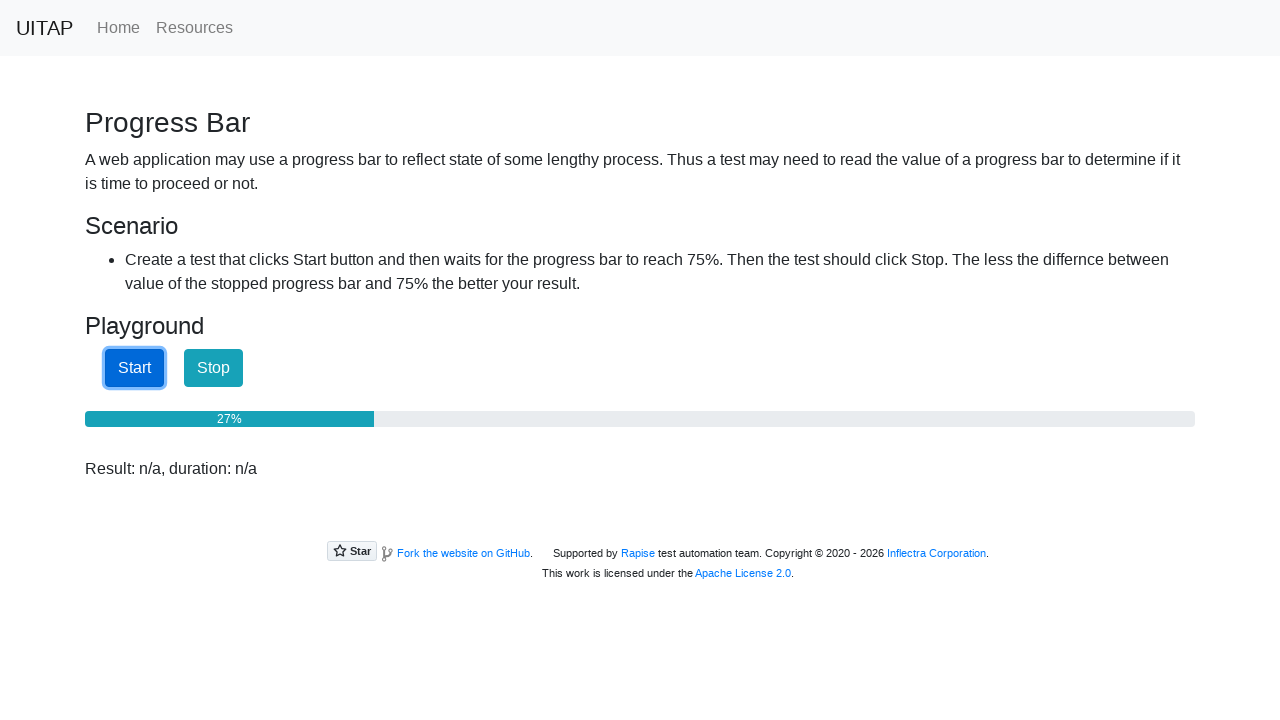

Progress bar value: 28%
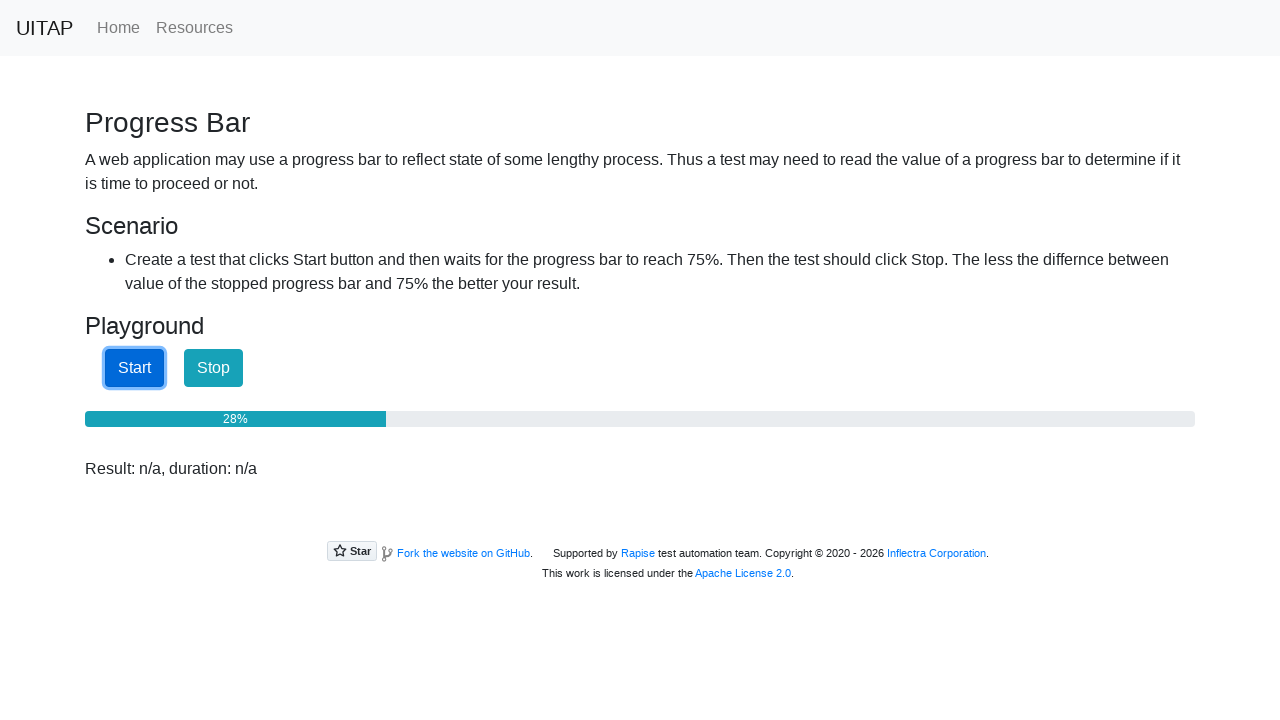

Progress bar value: 29%
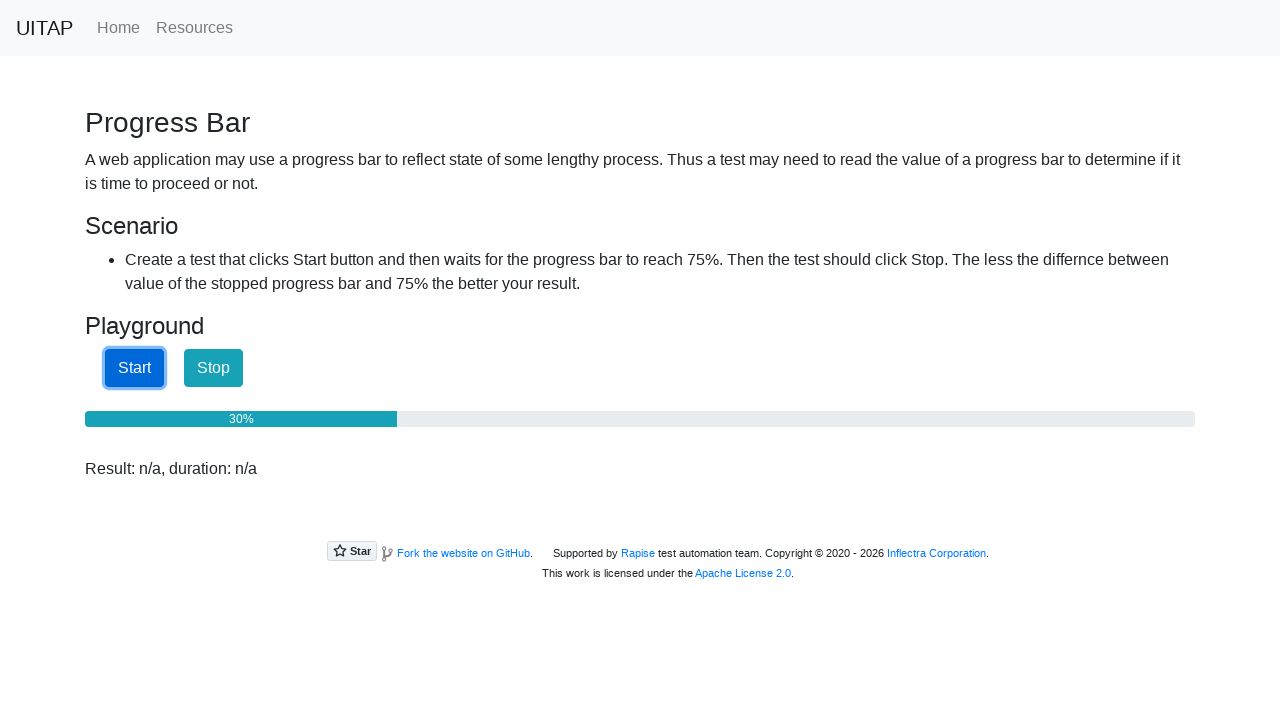

Progress bar value: 31%
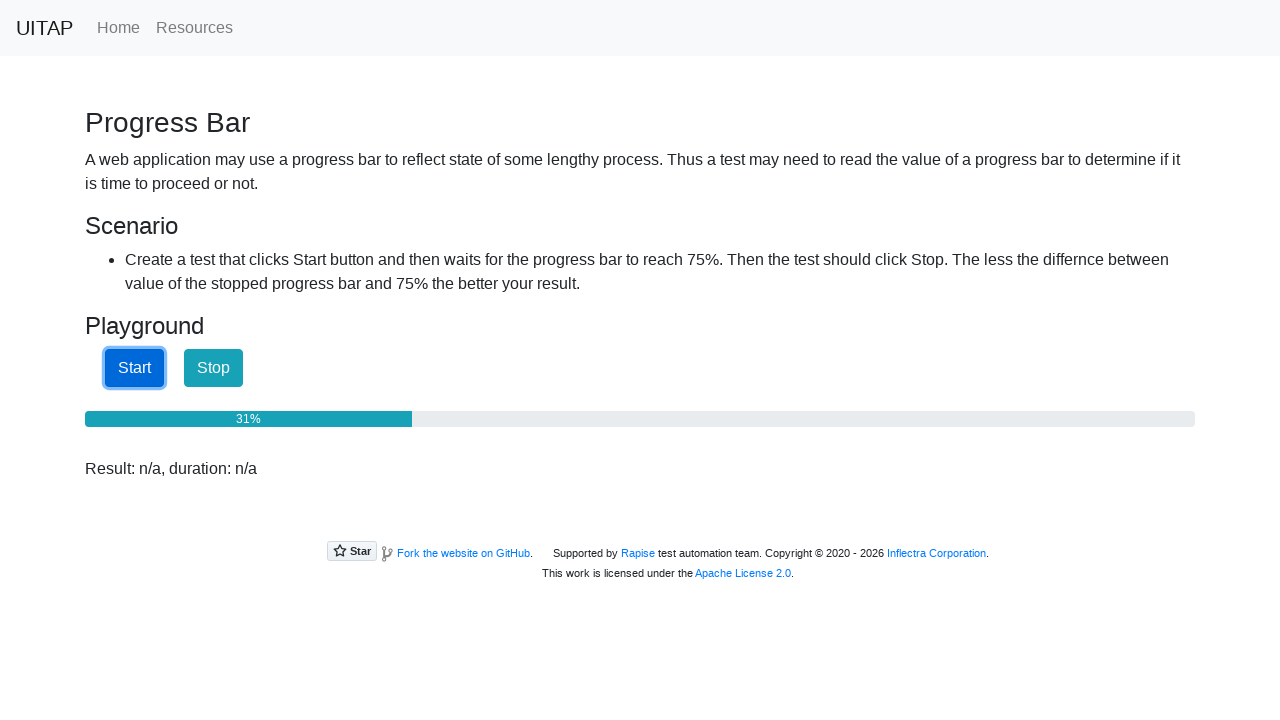

Clicked Stop button to halt progress at 30% or higher at (214, 368) on internal:role=button[name="Stop"i]
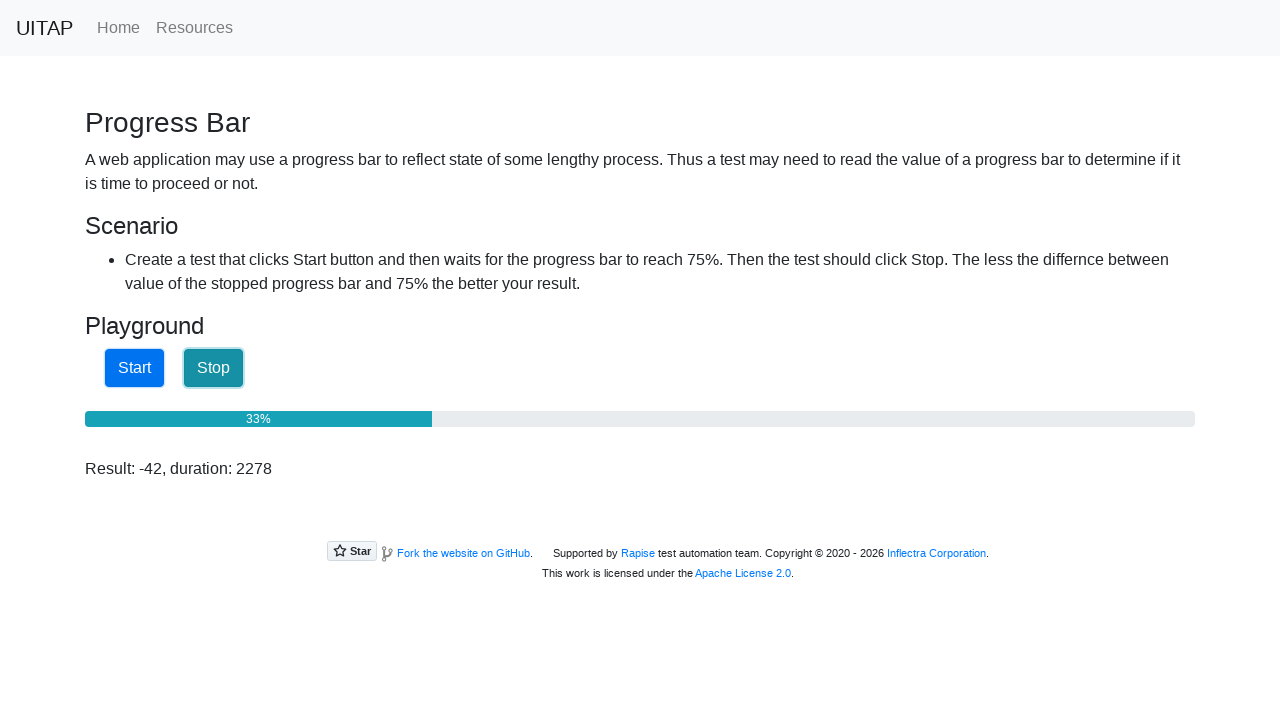

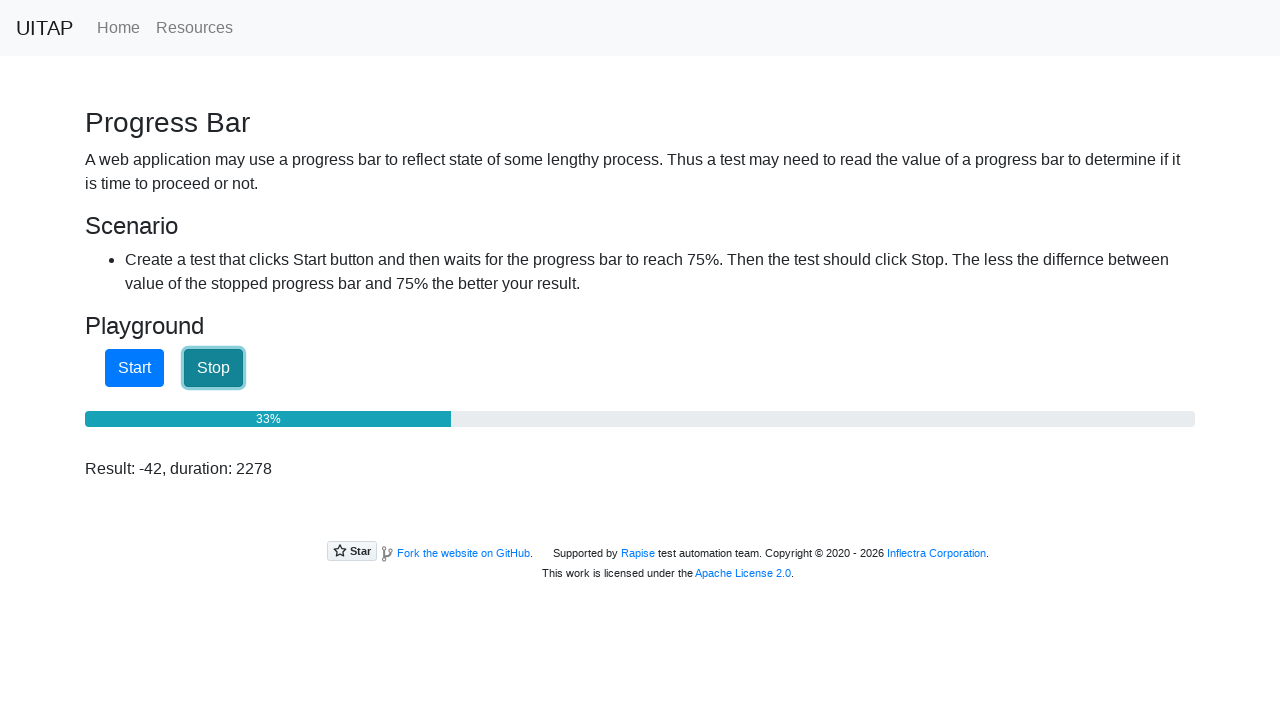